Tests that a right click on the dynamic click button does not trigger the dynamic click message

Starting URL: https://demoqa.com/buttons

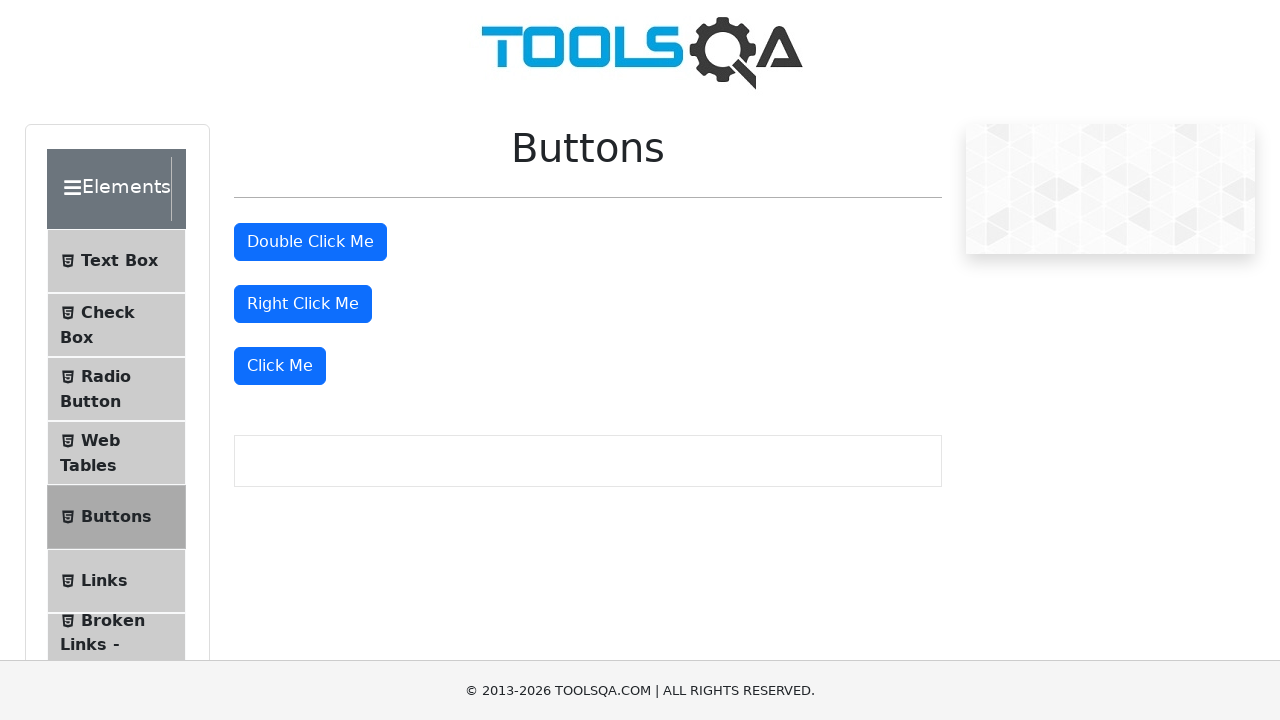

Right-clicked on the dynamic click button at (280, 366) on //*[text()='Click Me']
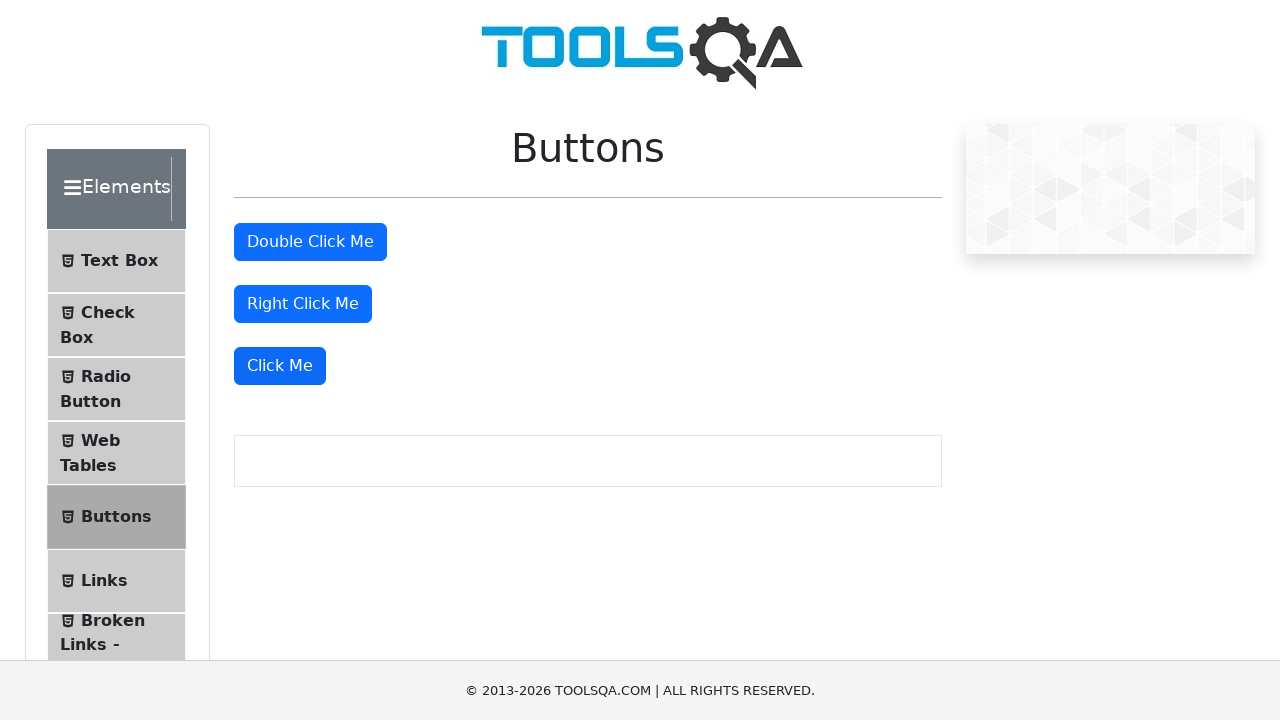

Waited 500ms to ensure dynamic click message would appear if triggered
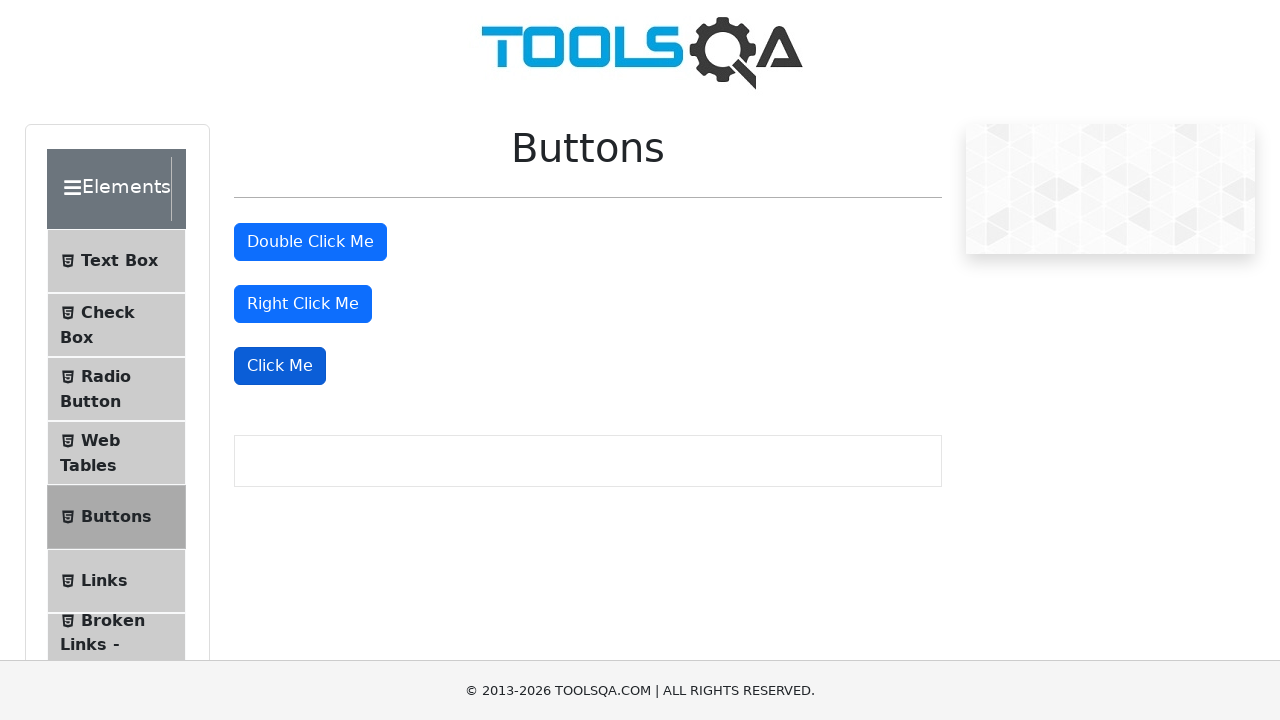

Verified that dynamic click message does not appear after right-click
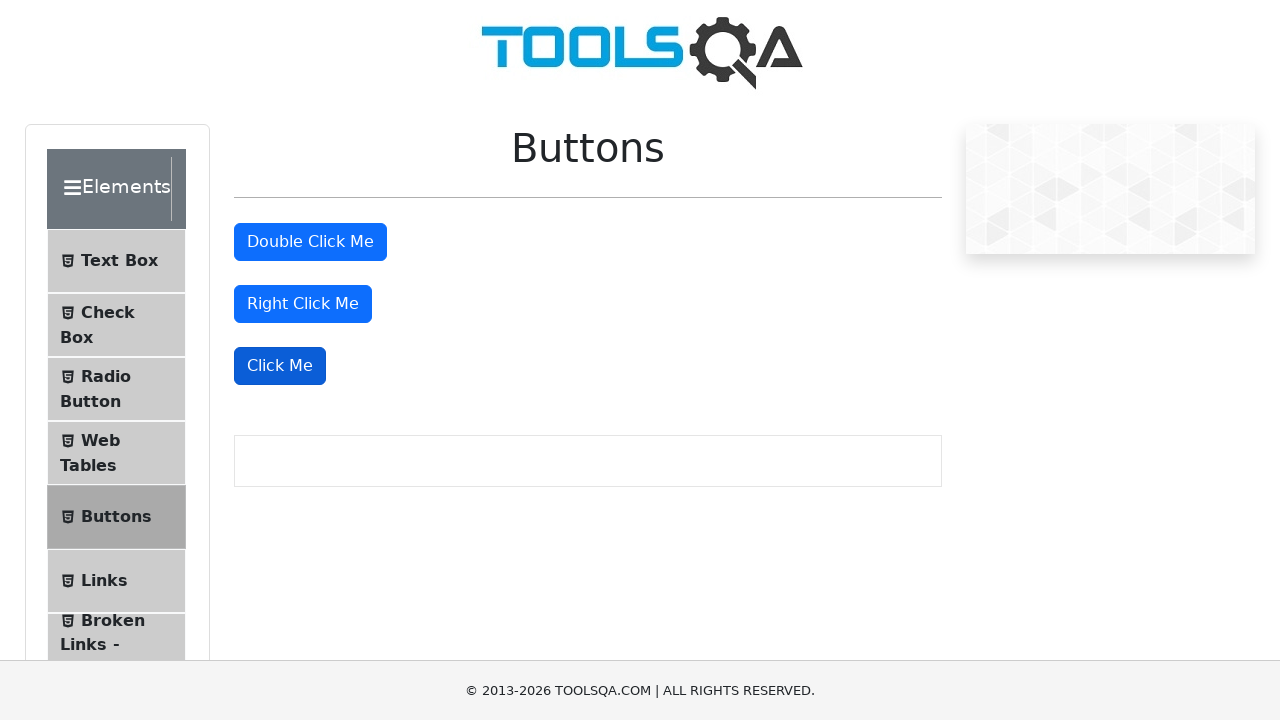

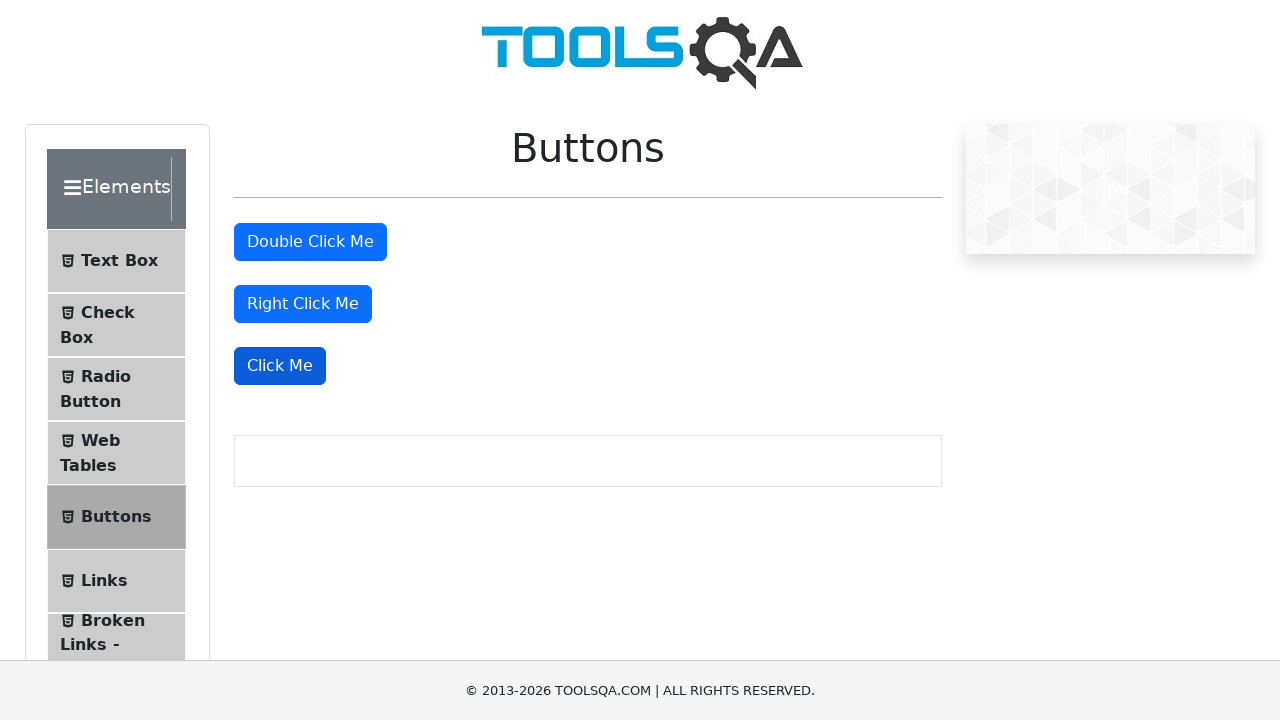